Tests jQuery UI datepicker functionality by navigating to the next month and selecting a specific date

Starting URL: https://jqueryui.com/datepicker/

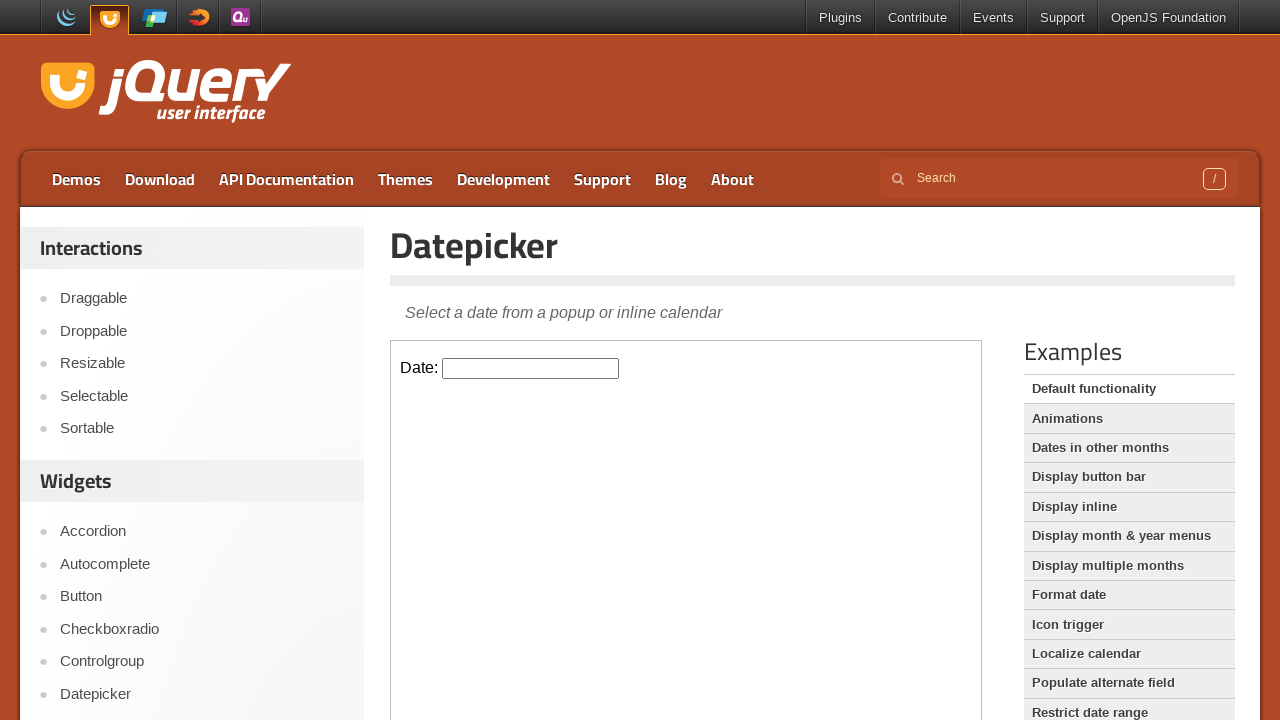

Located the iframe containing the datepicker
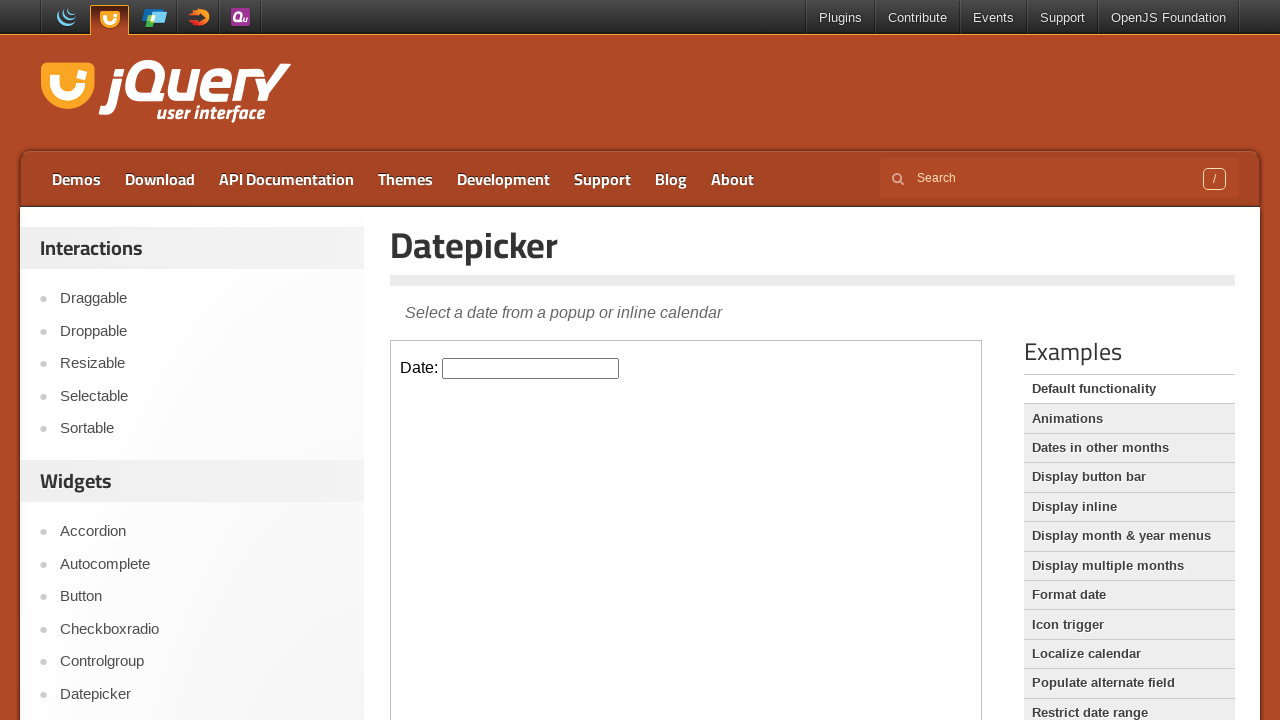

Clicked the date input field to open the calendar at (531, 368) on iframe >> nth=0 >> internal:control=enter-frame >> input.hasDatepicker
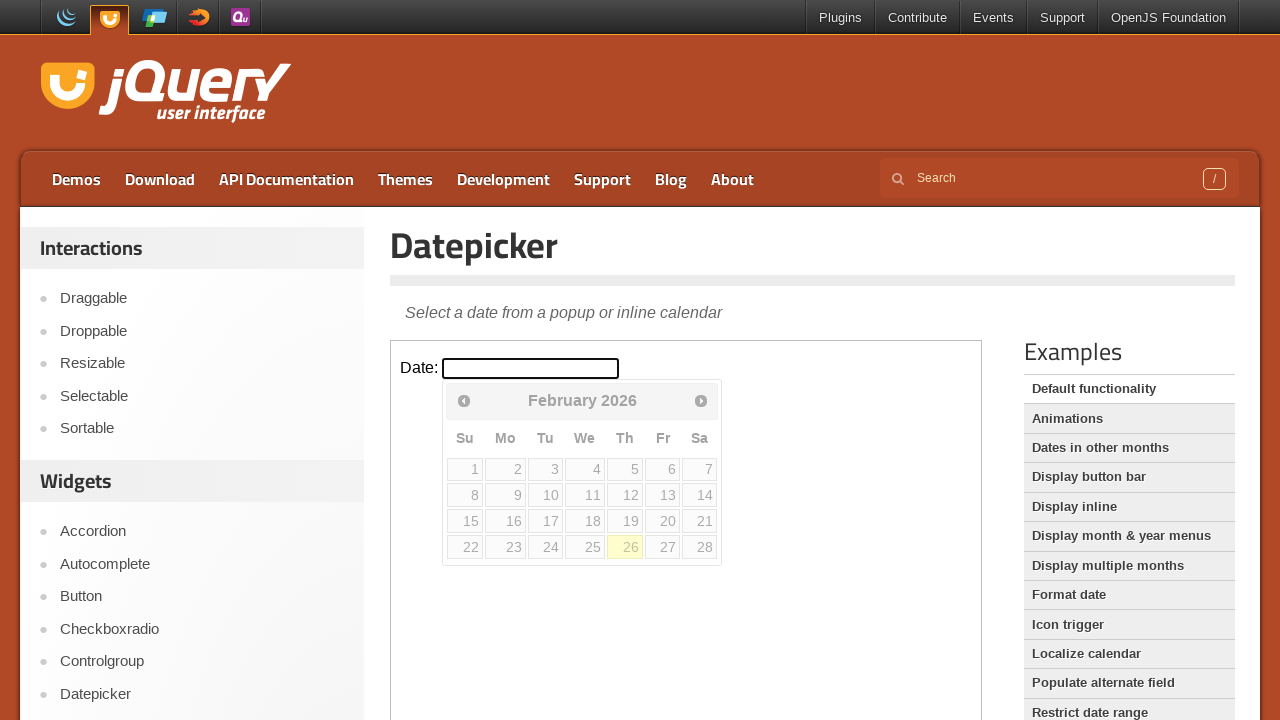

Clicked Next button to navigate to the next month at (701, 400) on iframe >> nth=0 >> internal:control=enter-frame >> span:has-text('Next')
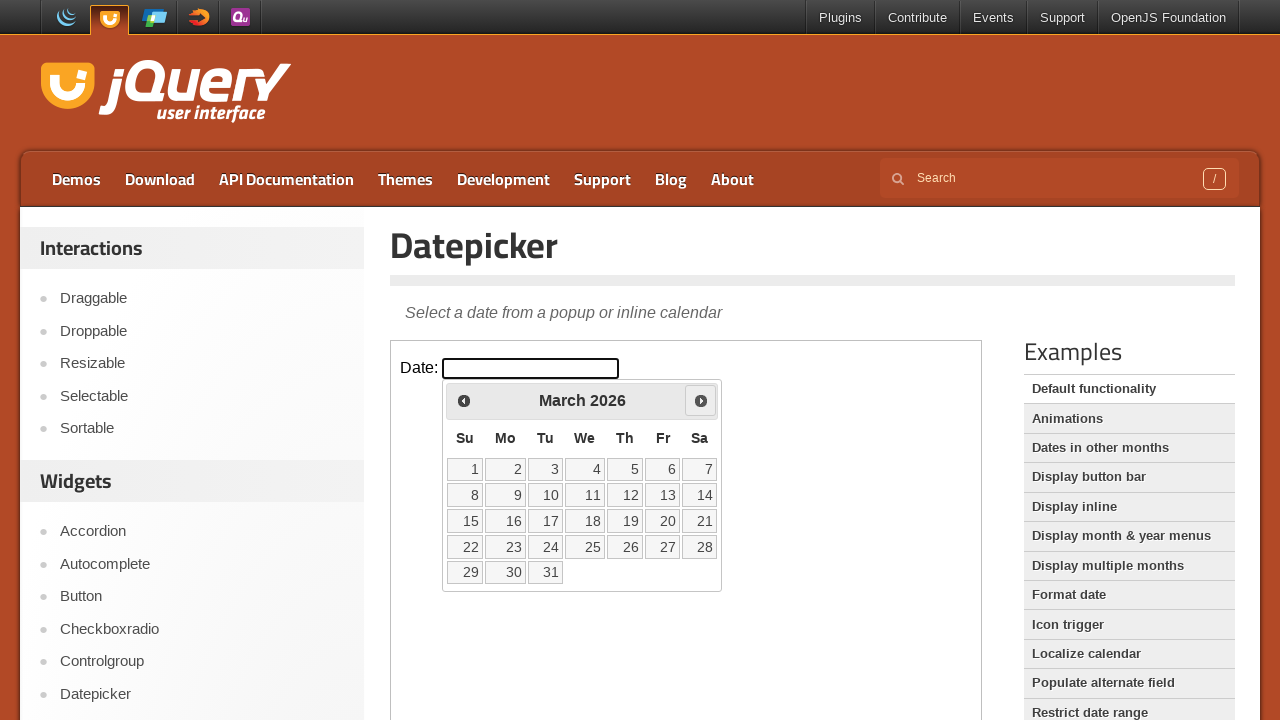

Selected date 22 from the datepicker at (465, 547) on iframe >> nth=0 >> internal:control=enter-frame >> a[data-date='22']
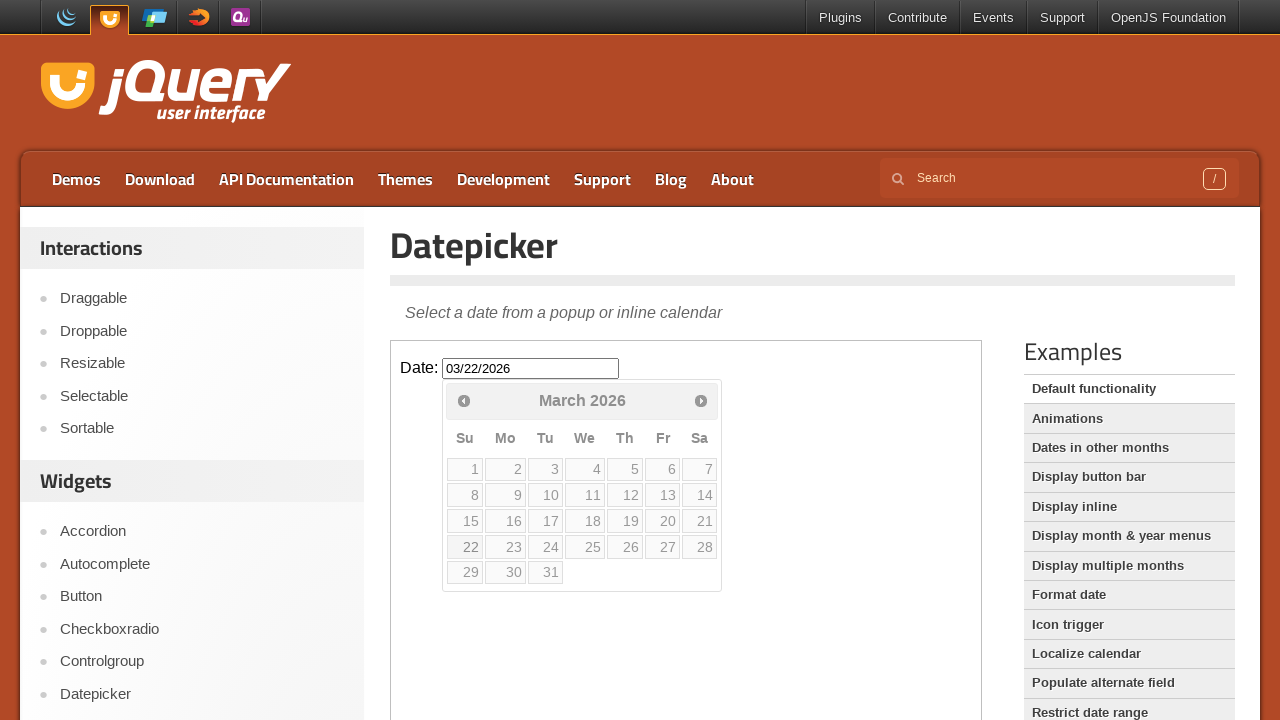

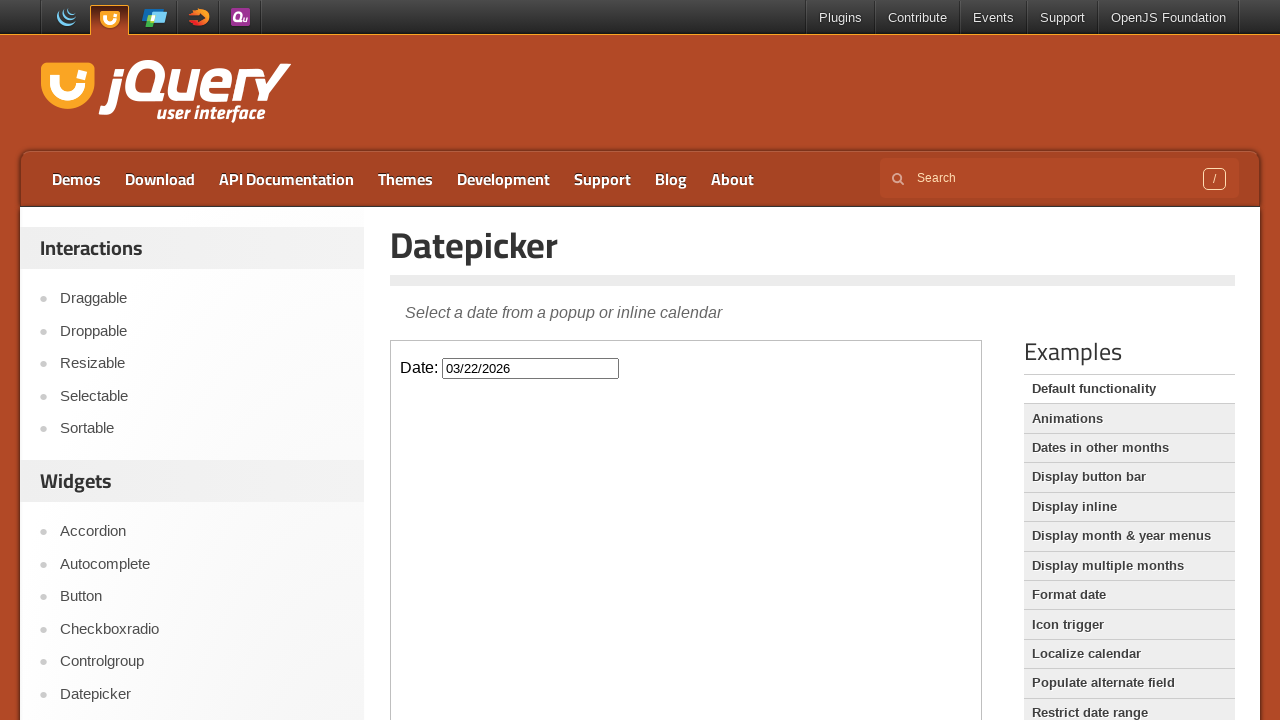